Tests that edits are saved when the input loses focus (blur event)

Starting URL: https://demo.playwright.dev/todomvc

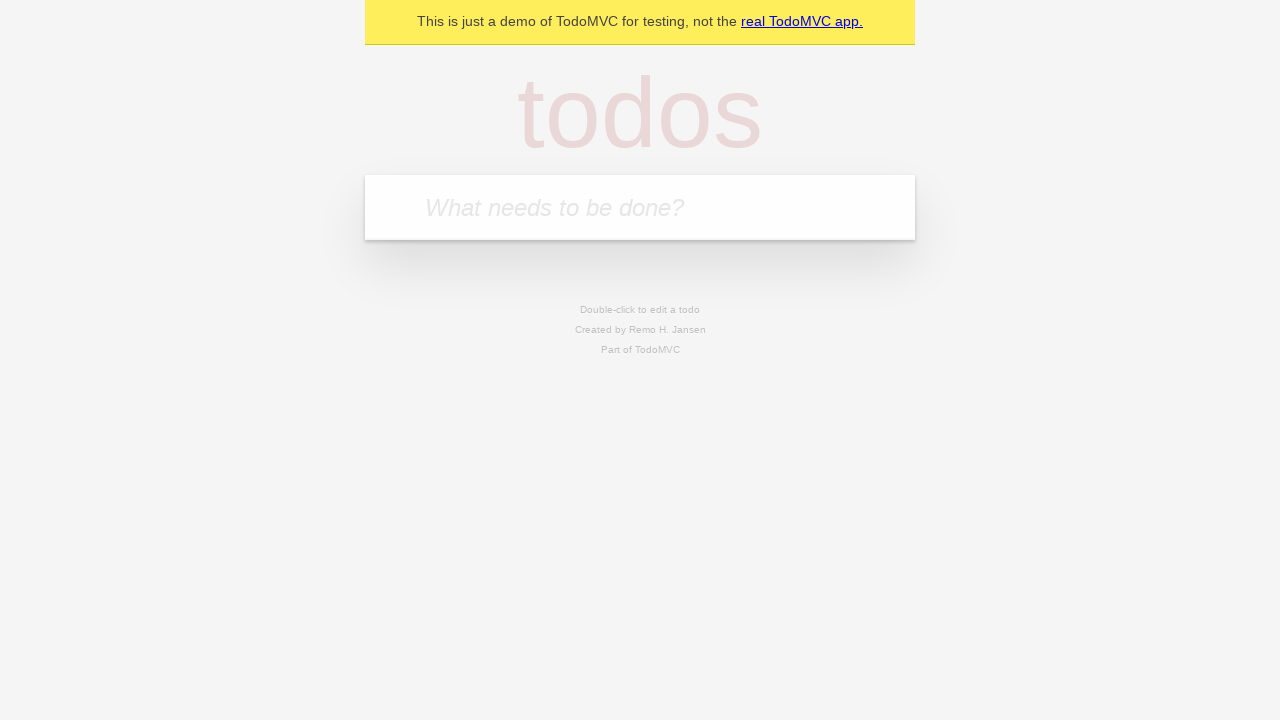

Filled input field with 'buy some cheese' on internal:attr=[placeholder="What needs to be done?"i]
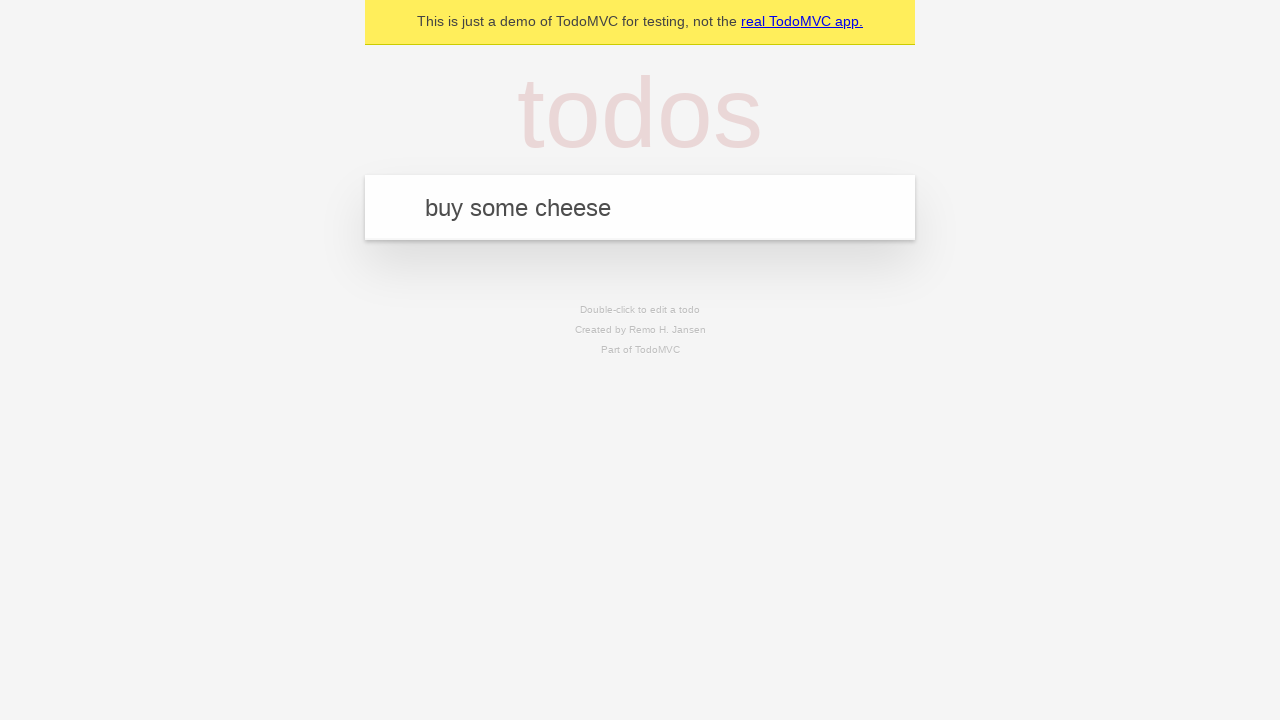

Pressed Enter to create first todo on internal:attr=[placeholder="What needs to be done?"i]
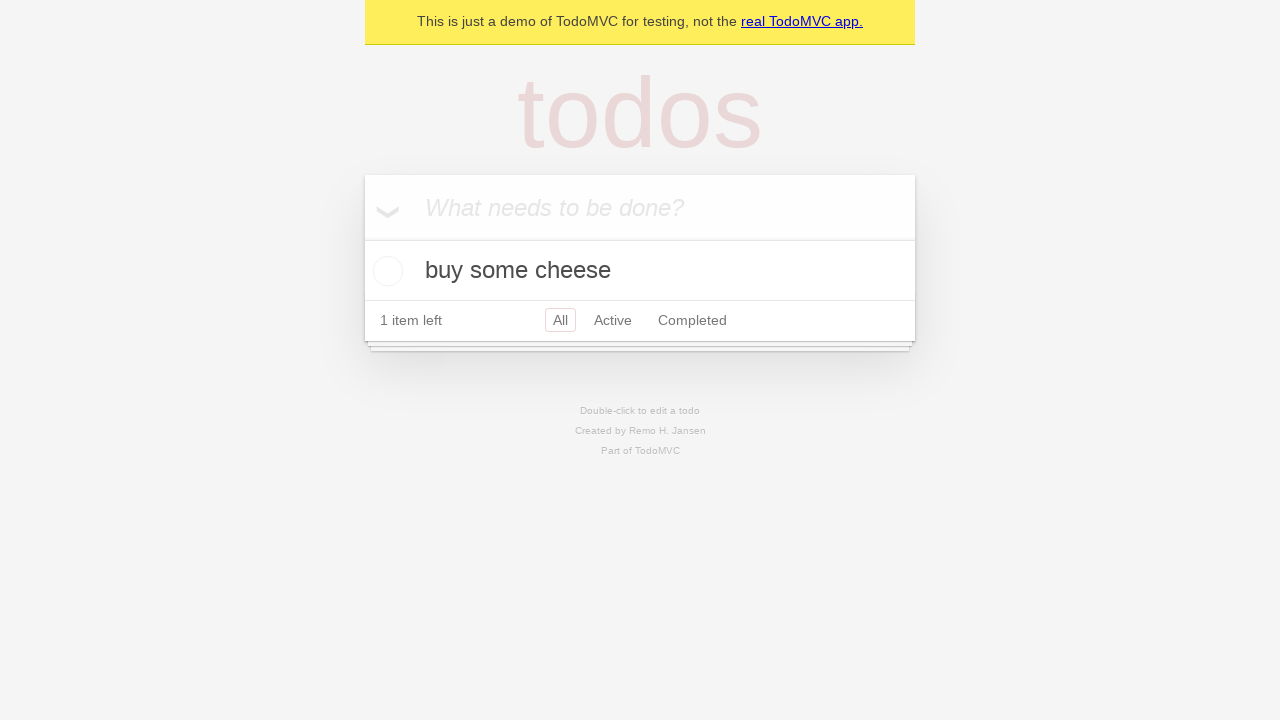

Filled input field with 'feed the cat' on internal:attr=[placeholder="What needs to be done?"i]
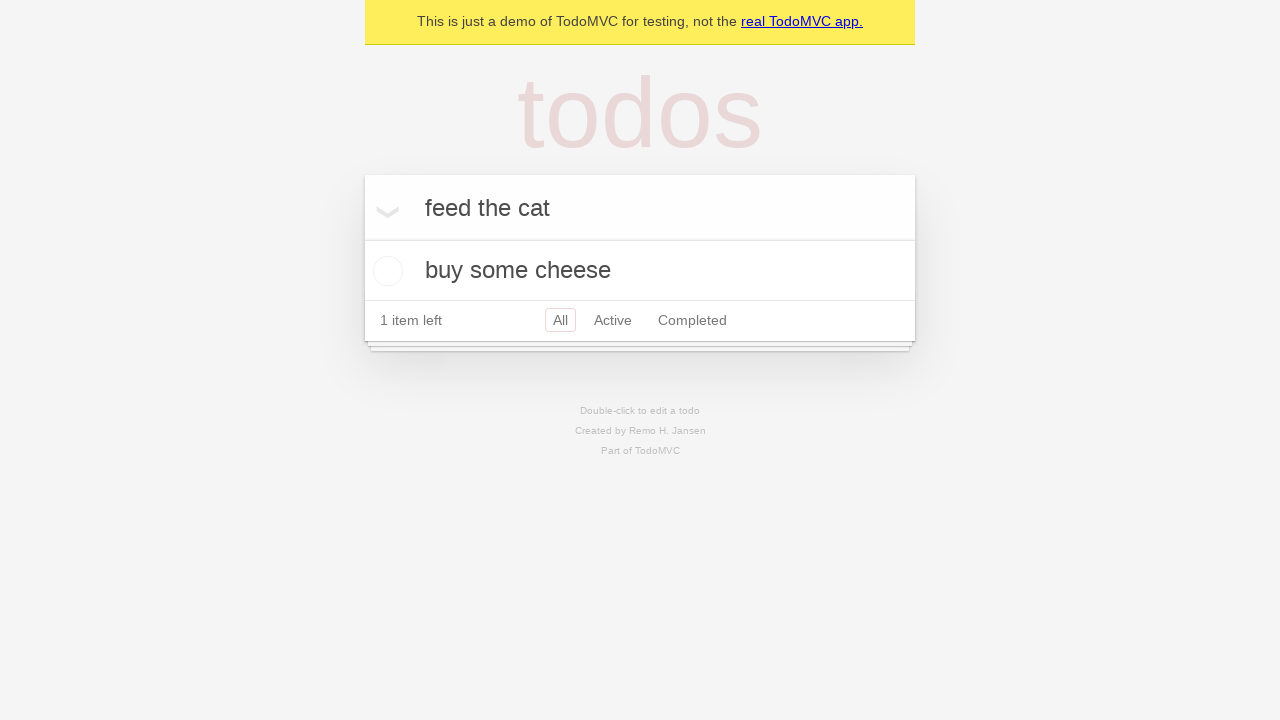

Pressed Enter to create second todo on internal:attr=[placeholder="What needs to be done?"i]
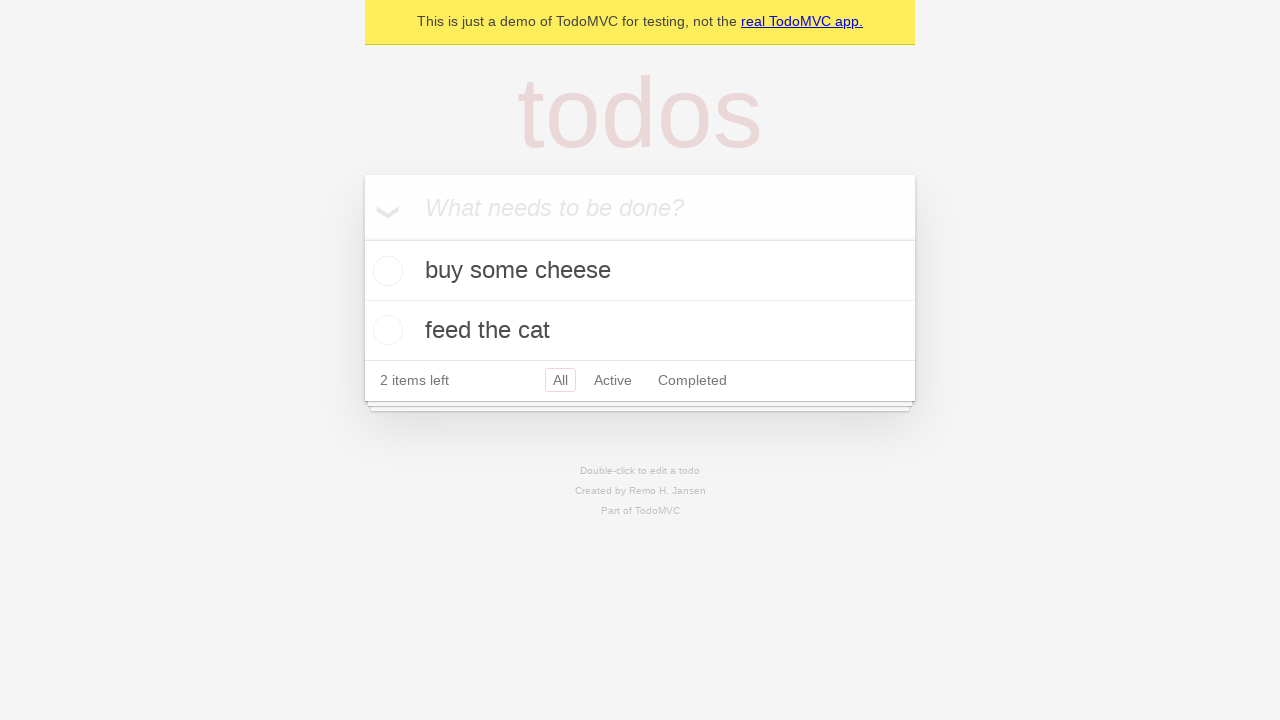

Filled input field with 'book a doctors appointment' on internal:attr=[placeholder="What needs to be done?"i]
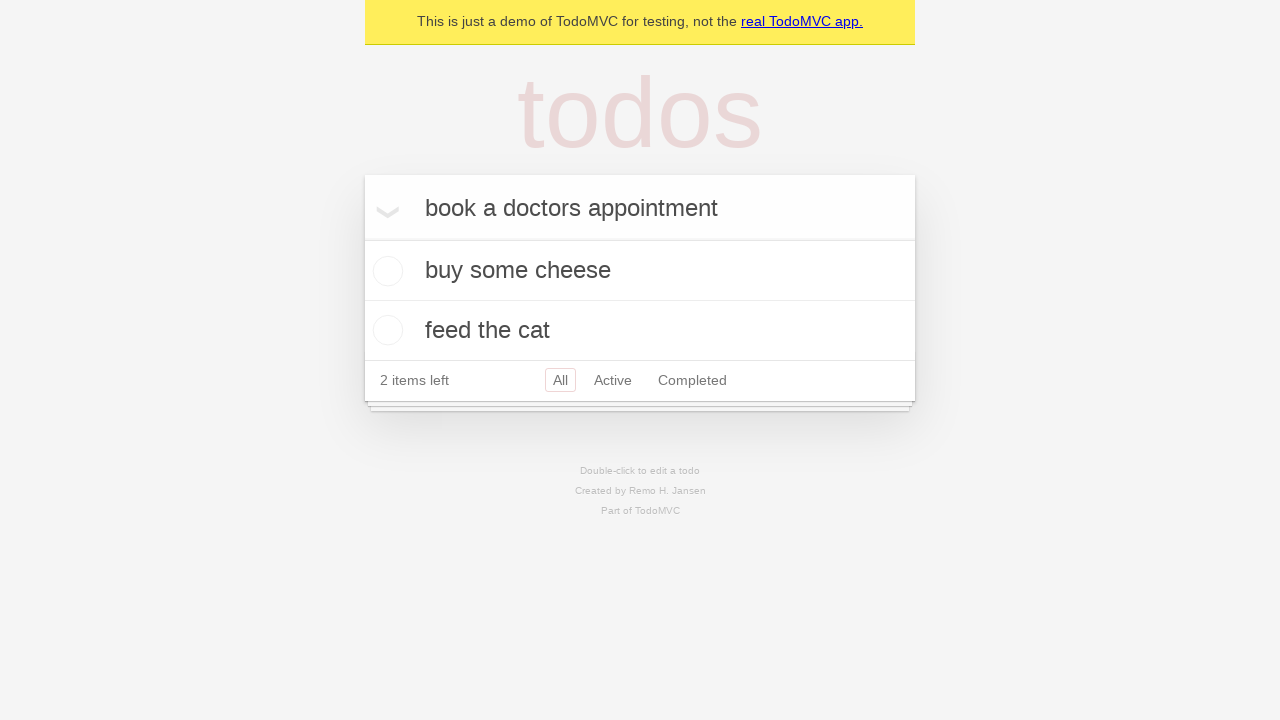

Pressed Enter to create third todo on internal:attr=[placeholder="What needs to be done?"i]
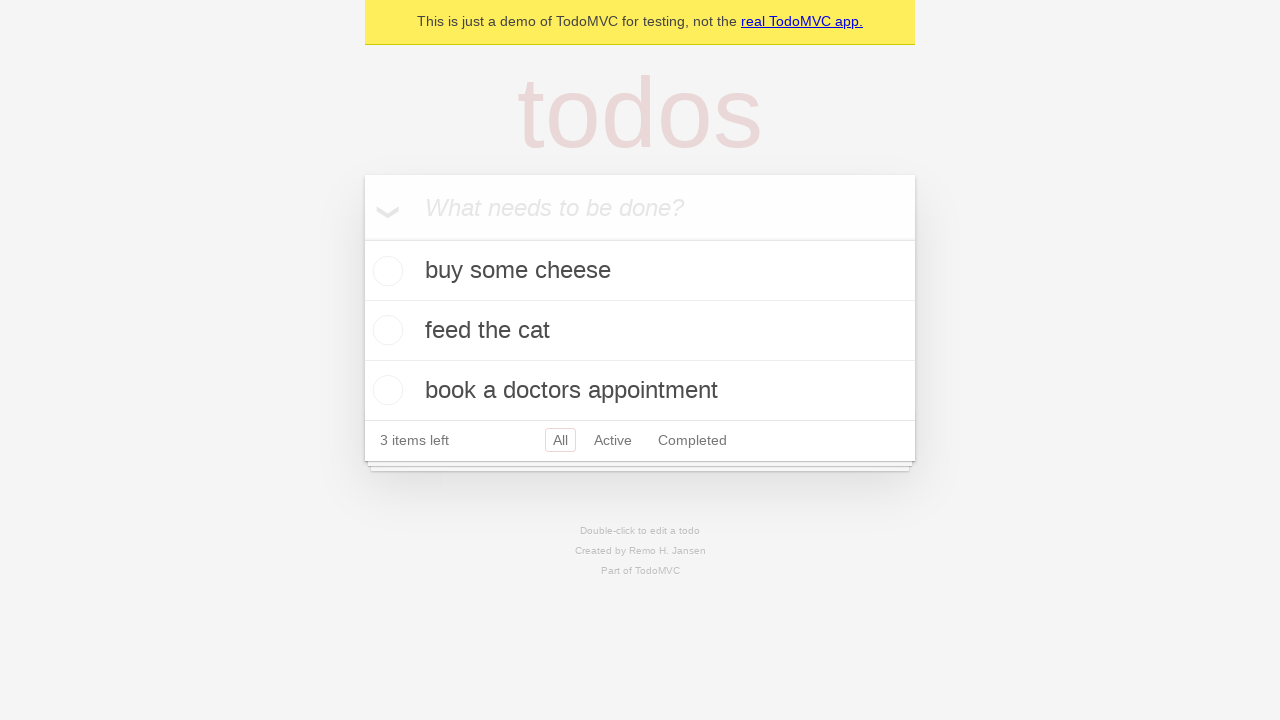

Double-clicked second todo item to enter edit mode at (640, 331) on internal:testid=[data-testid="todo-item"s] >> nth=1
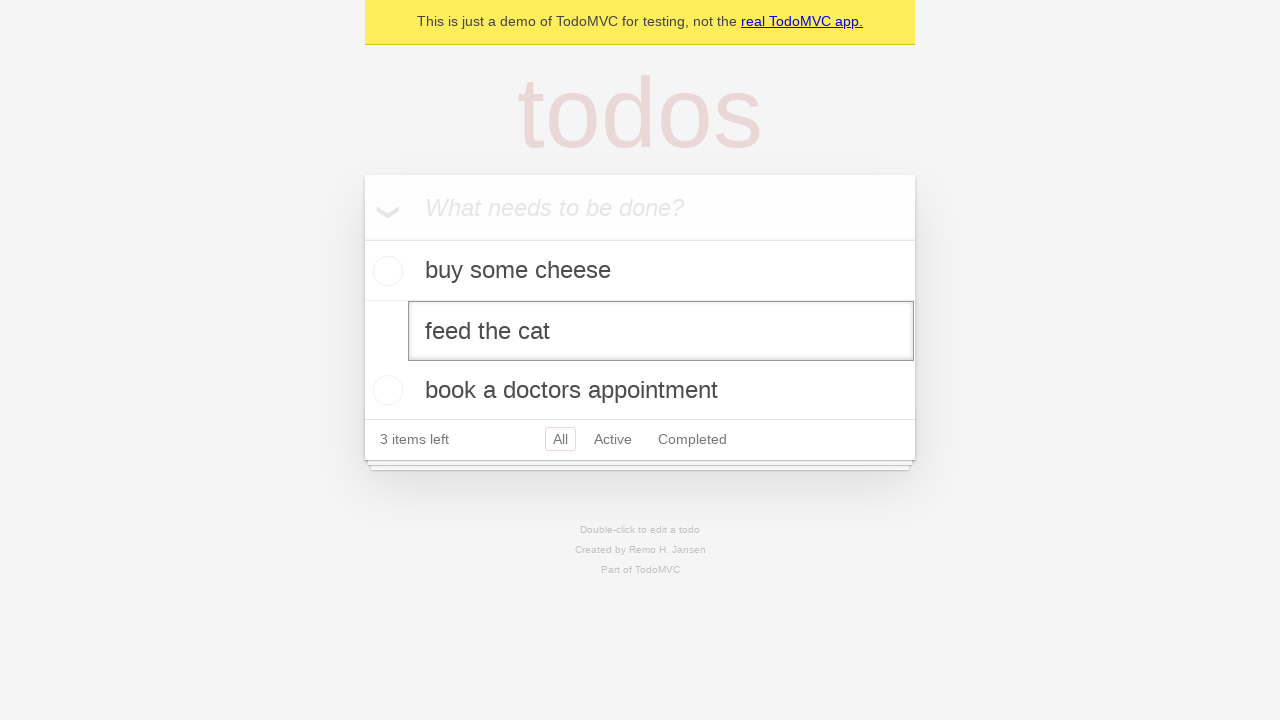

Changed todo text to 'buy some sausages' on internal:testid=[data-testid="todo-item"s] >> nth=1 >> internal:role=textbox[nam
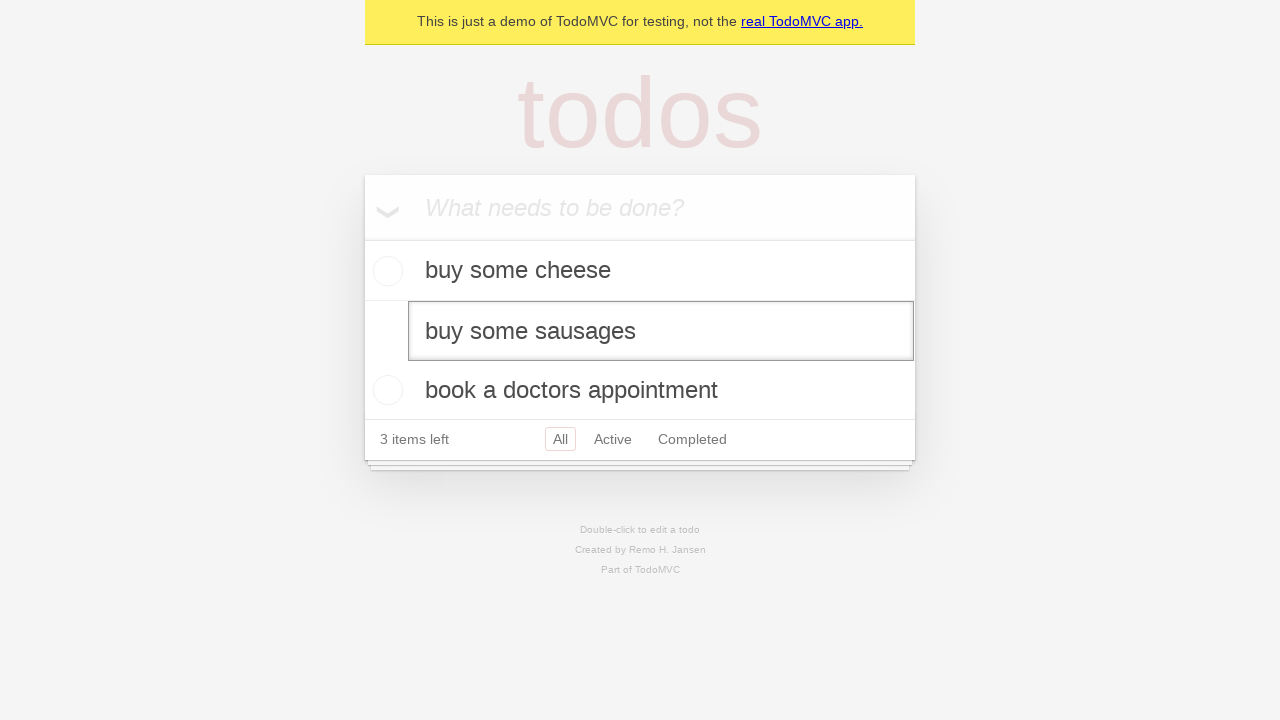

Triggered blur event on edit input to save changes
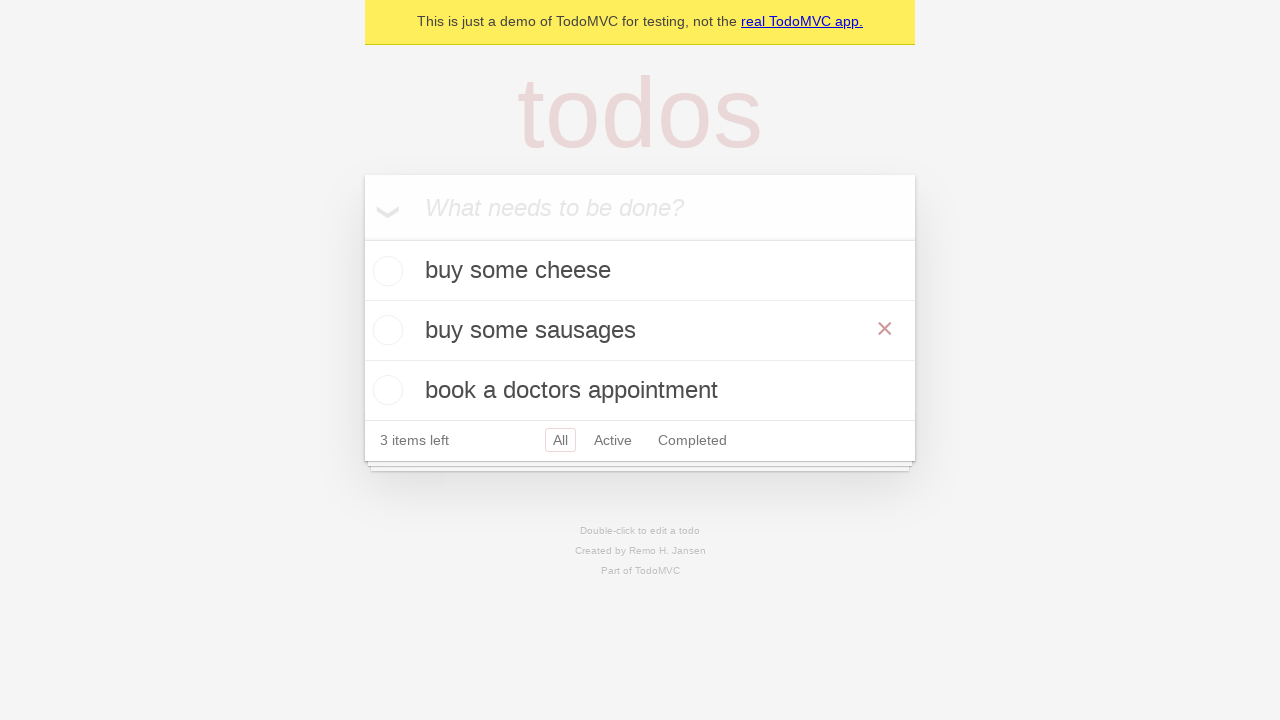

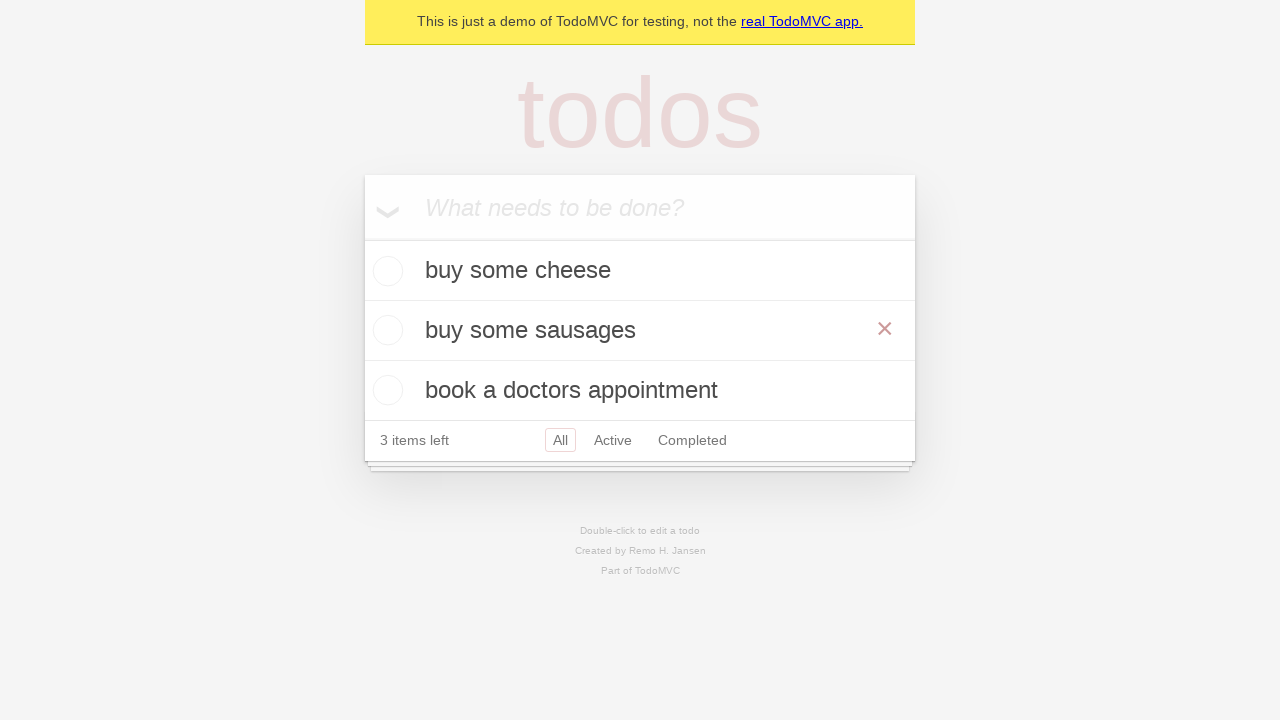